Tests keyboard key press functionality by sending Space and Left arrow keys to an element and verifying the displayed result text shows the correct key was pressed.

Starting URL: http://the-internet.herokuapp.com/key_presses

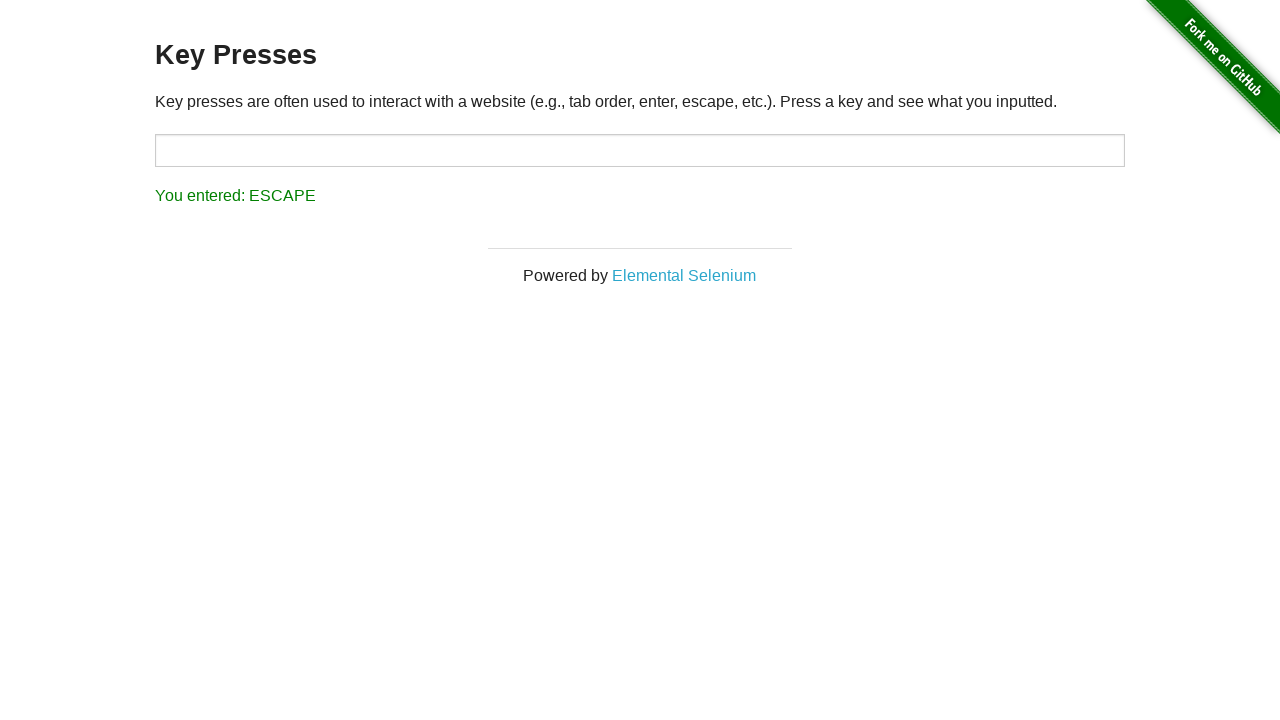

Pressed Space key on target element on #target
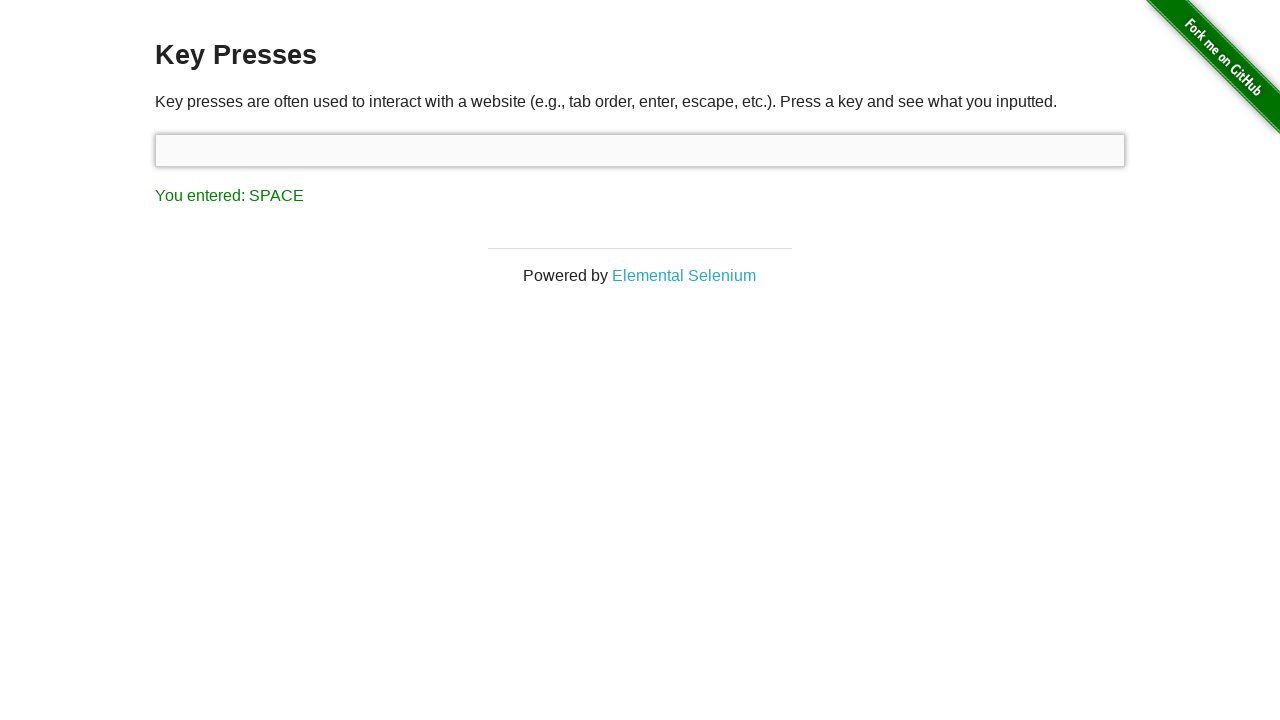

Result element appeared after Space key press
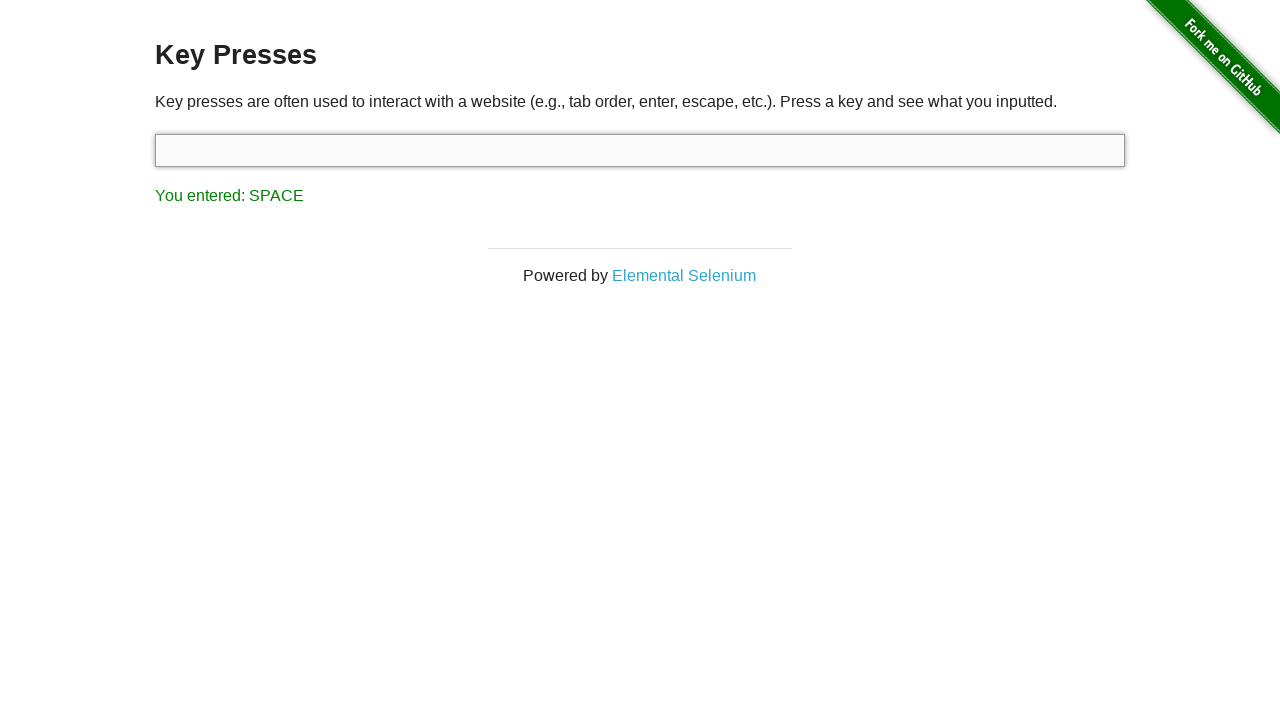

Verified result text shows 'You entered: SPACE'
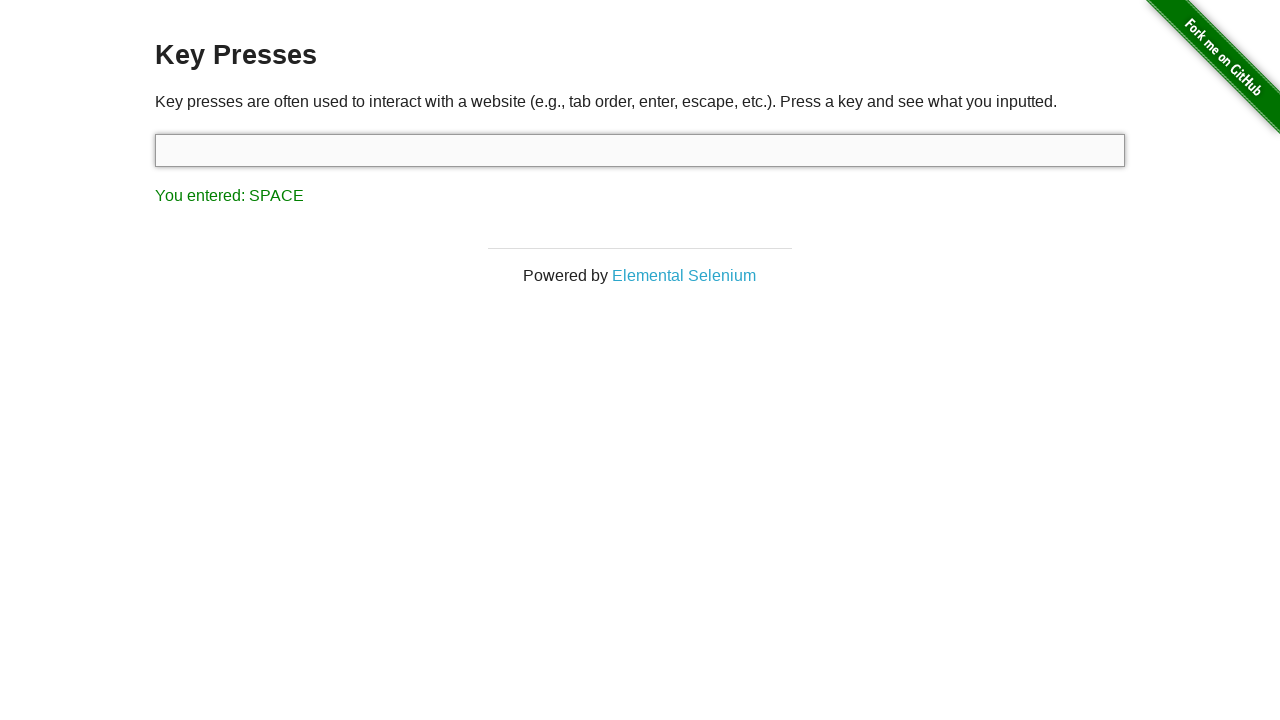

Pressed Left arrow key on the page
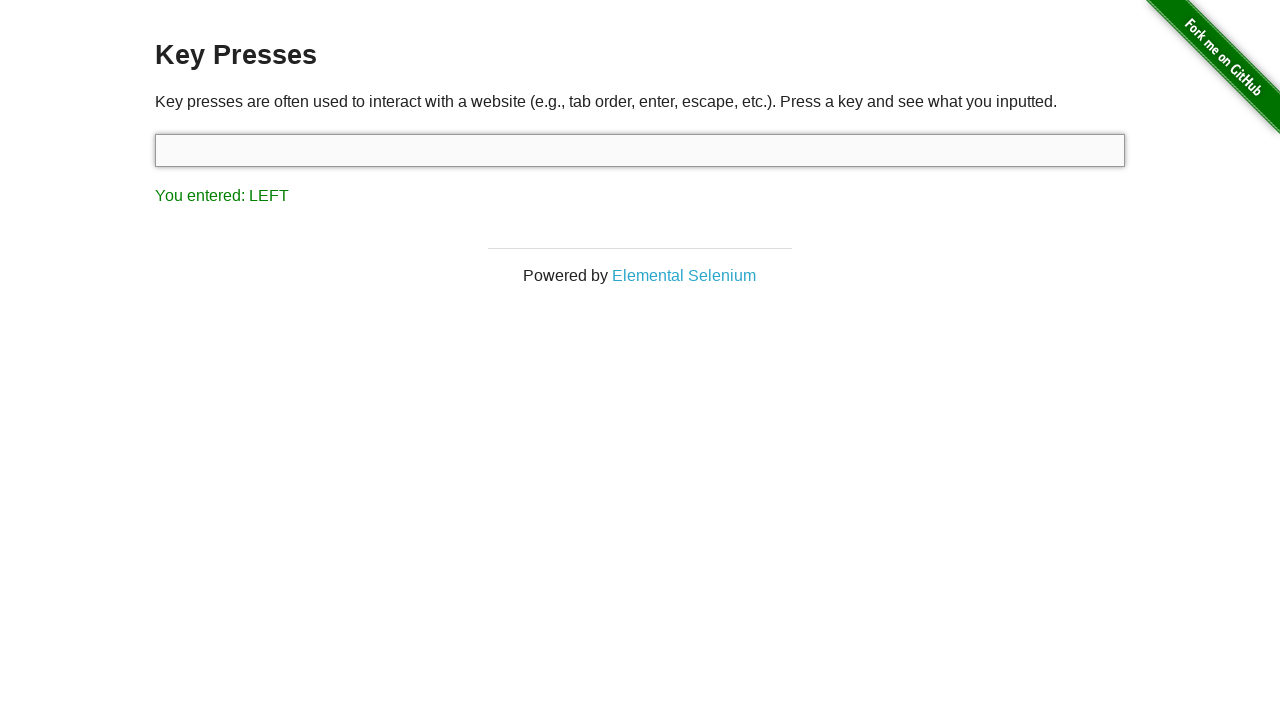

Verified result text shows 'You entered: LEFT'
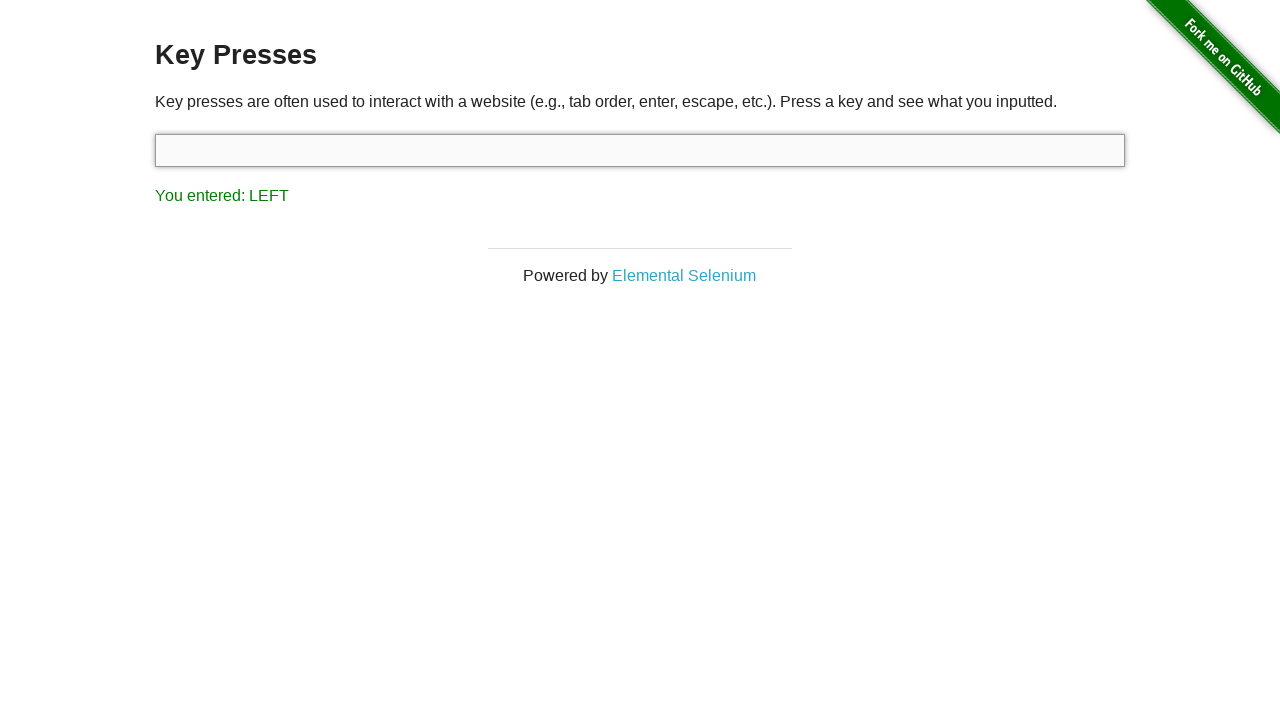

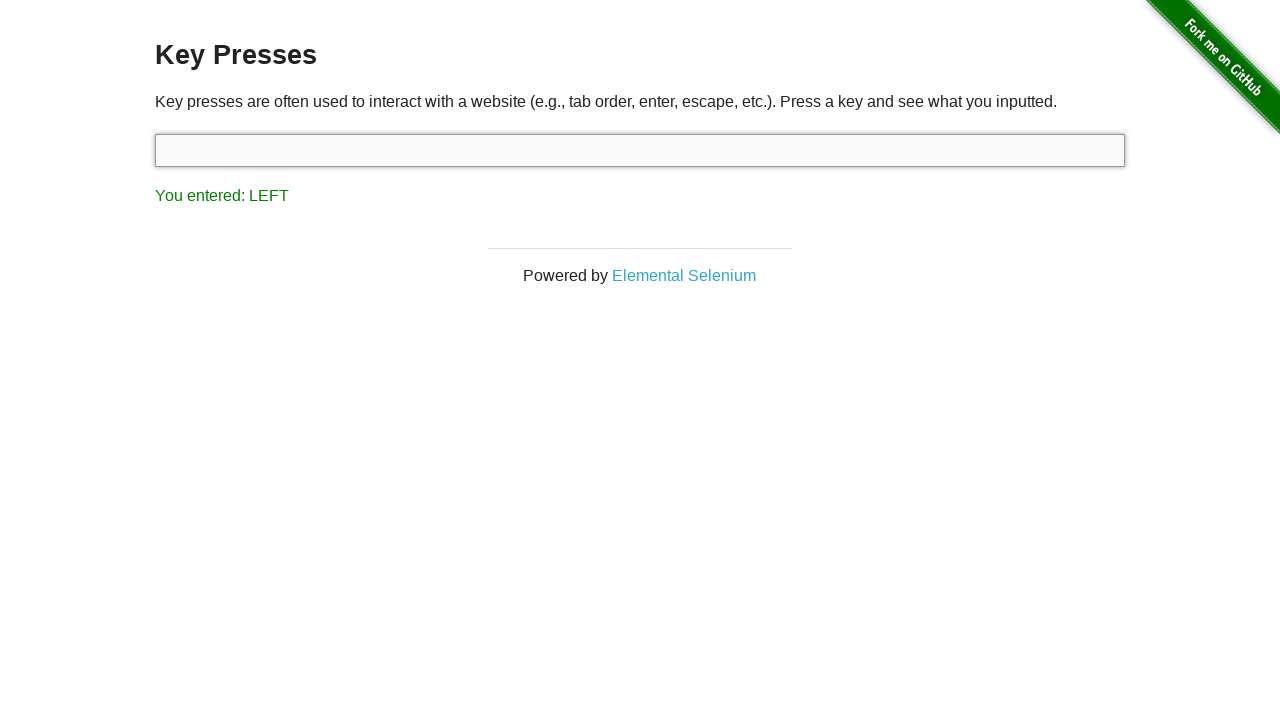